Tests GitHub search functionality by searching for 'nightwatch' repository and verifying search results appear

Starting URL: https://github.com/search

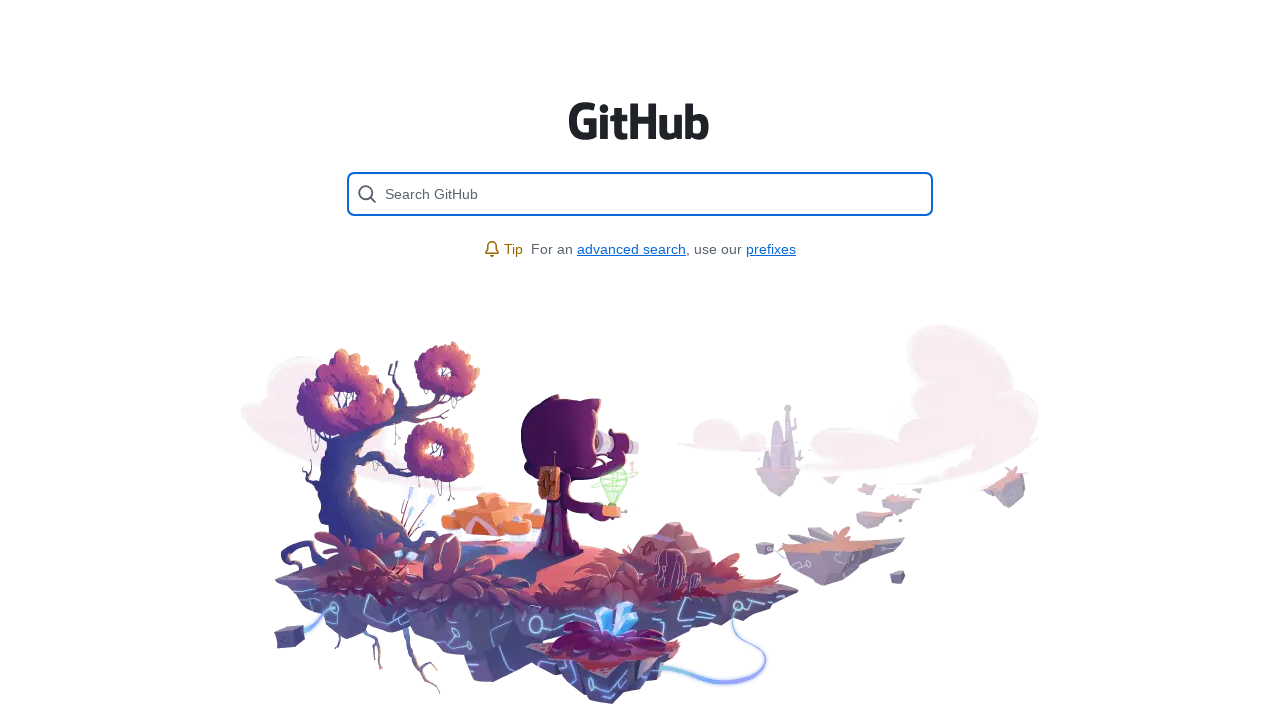

Filled search input with 'nightwatch' on [placeholder='Search GitHub']
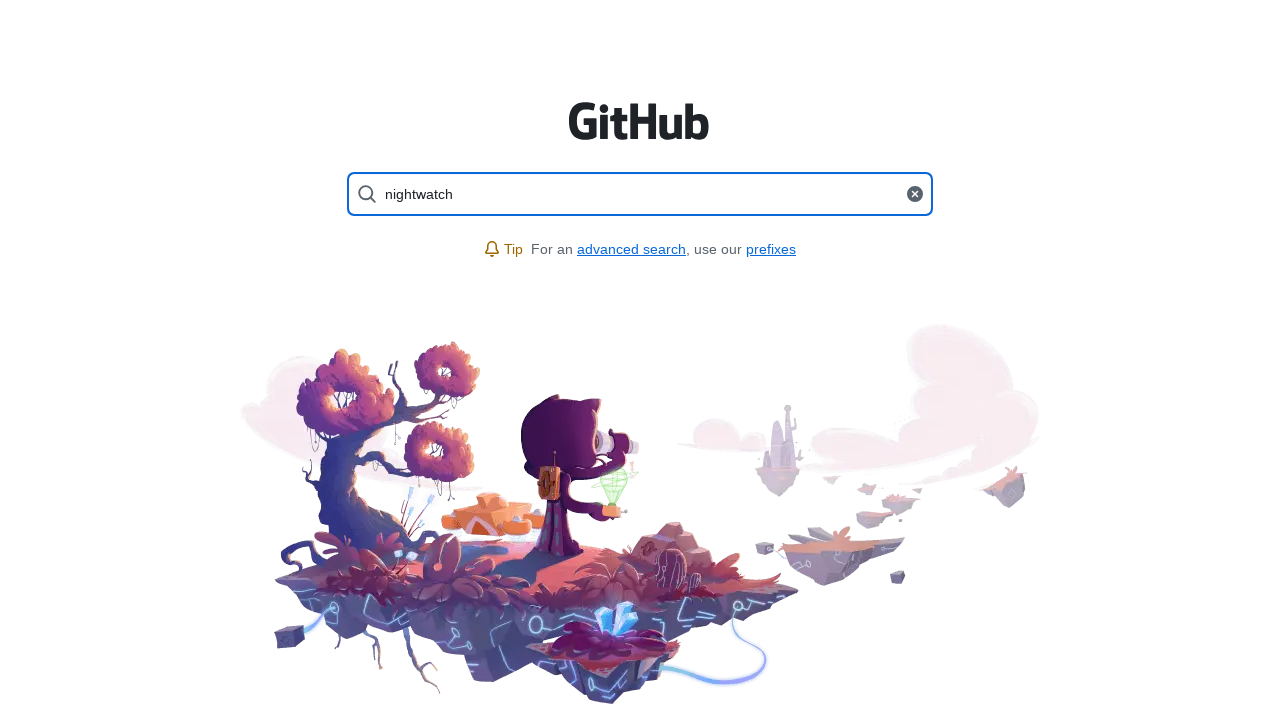

Pressed Enter to submit search query
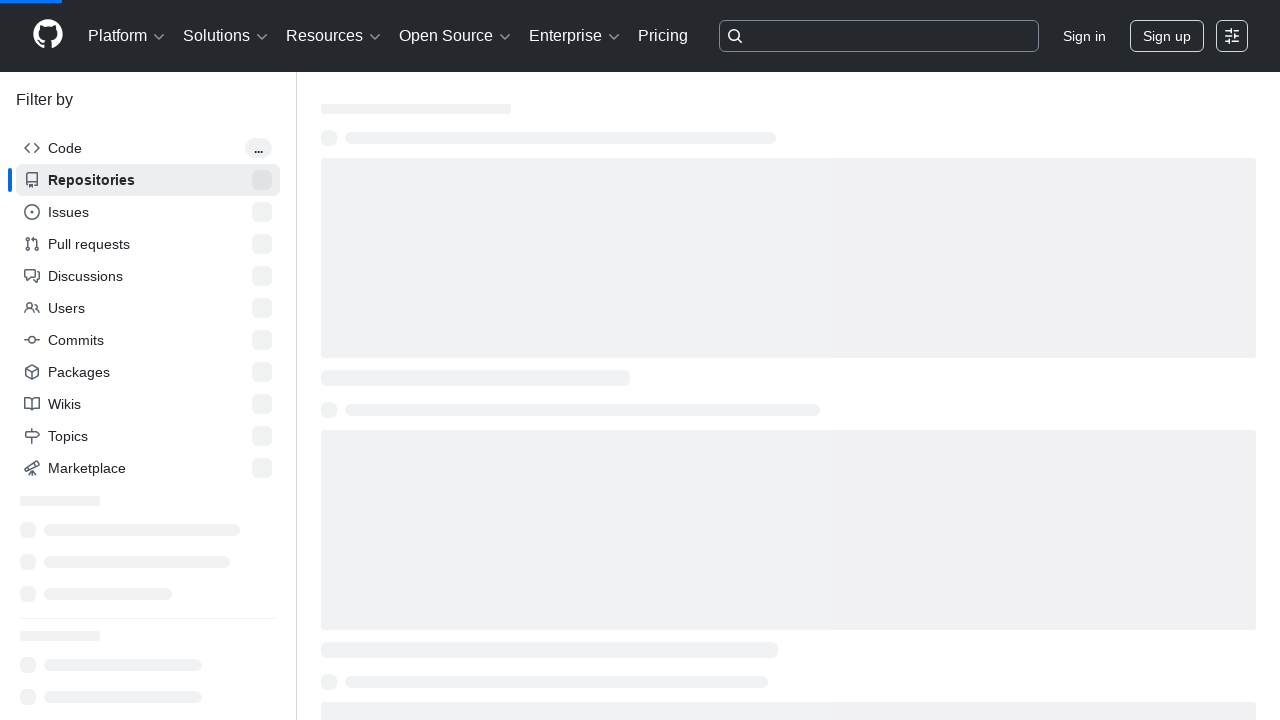

Search results loaded successfully
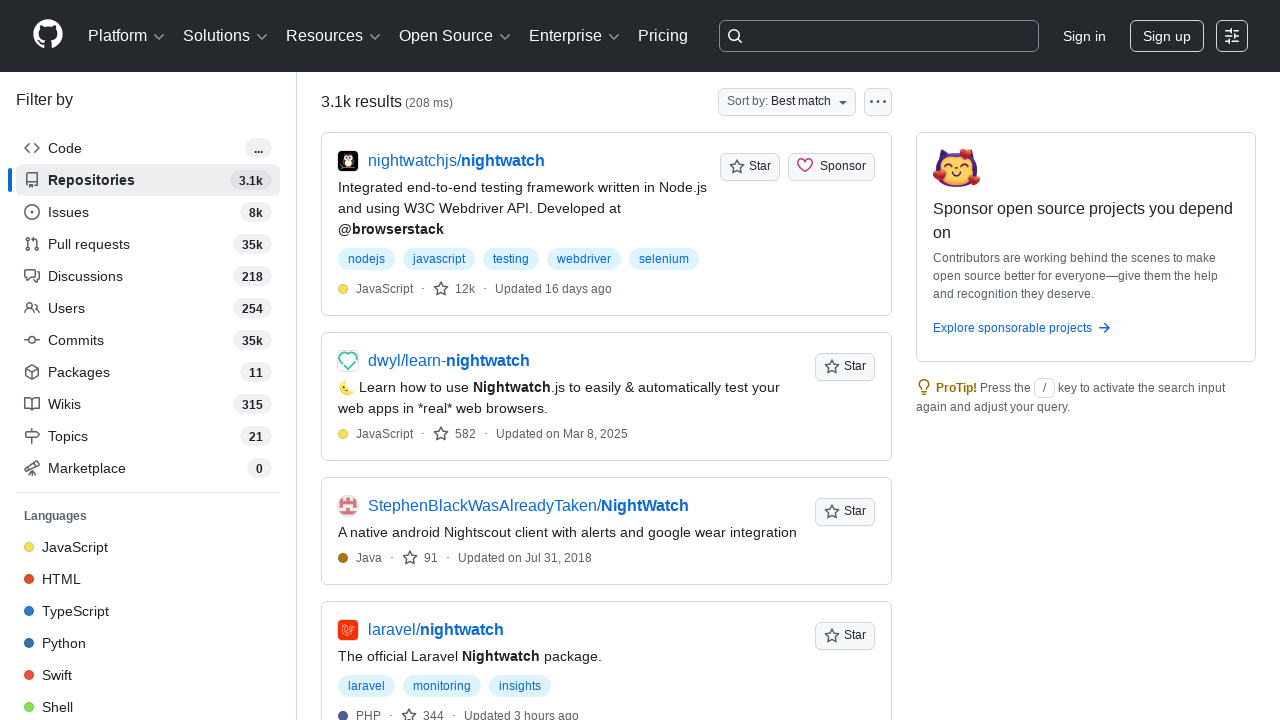

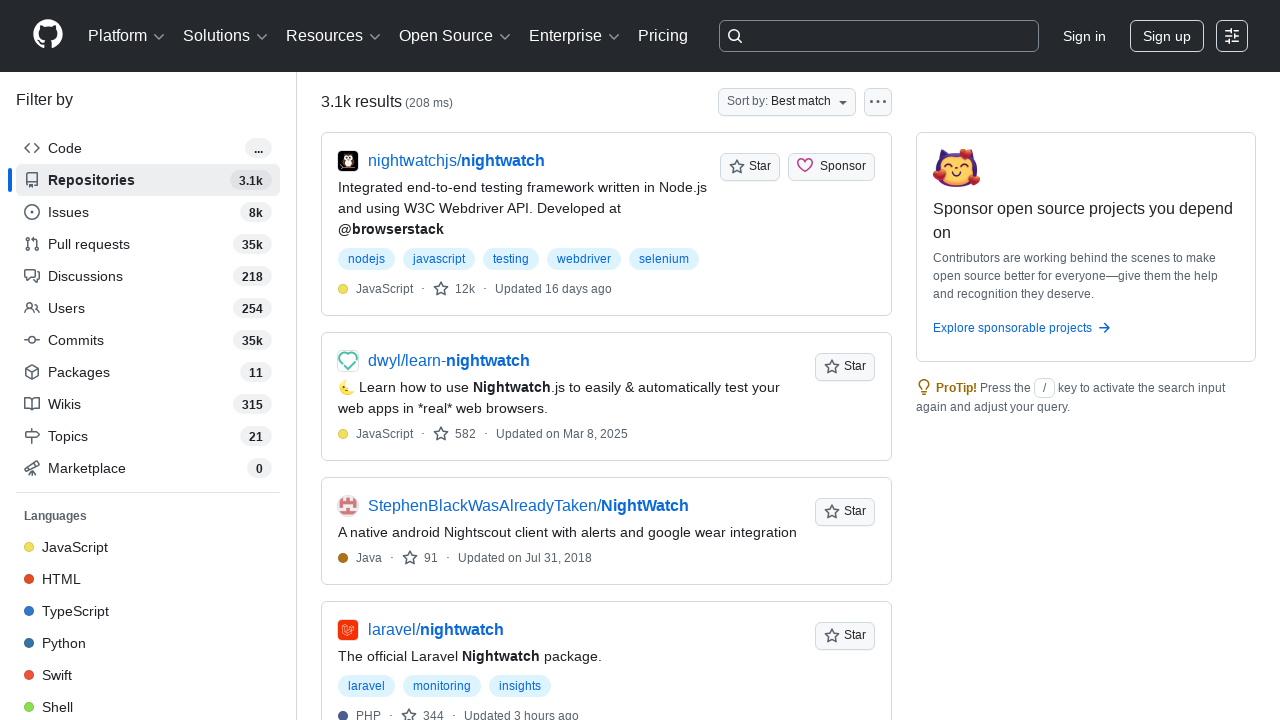